Tests accepting a JavaScript alert by clicking the first alert button, verifying the alert text, accepting it, and verifying the result message.

Starting URL: https://testcenter.techproeducation.com/index.php?page=javascript-alerts

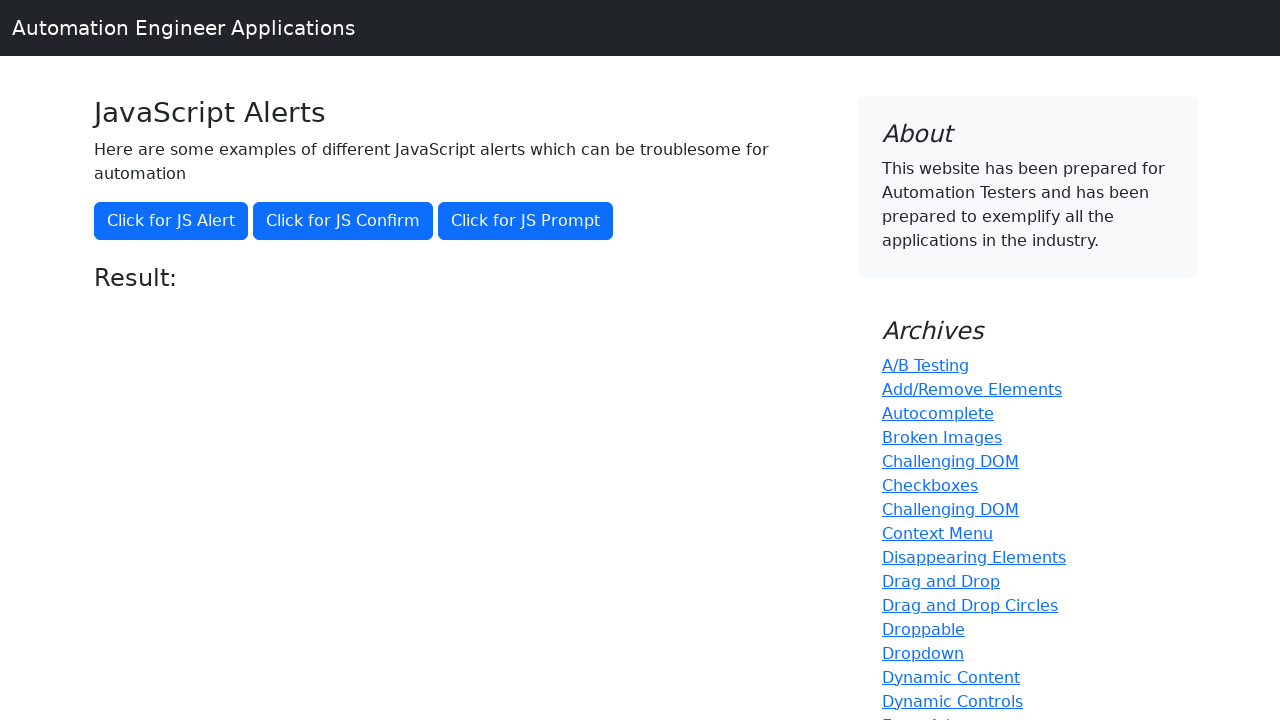

Navigated to JavaScript alerts test page
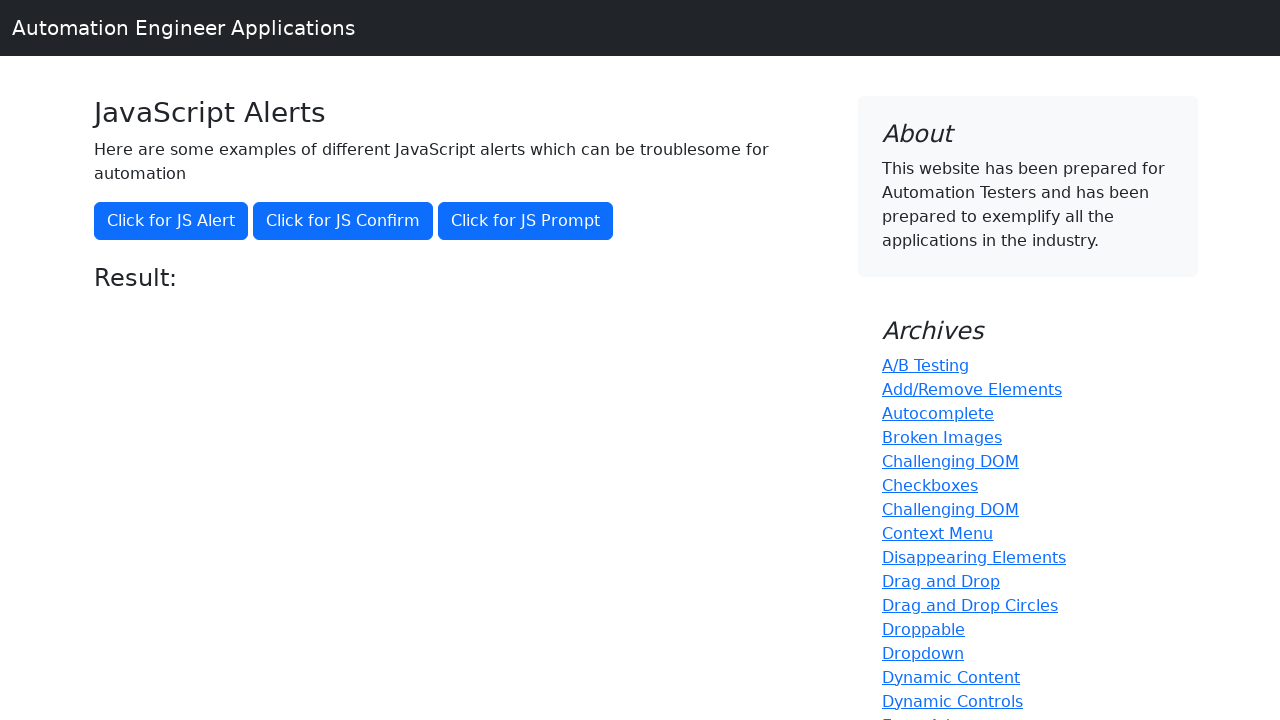

Clicked the first alert button at (171, 221) on xpath=//button[@onclick='jsAlert()']
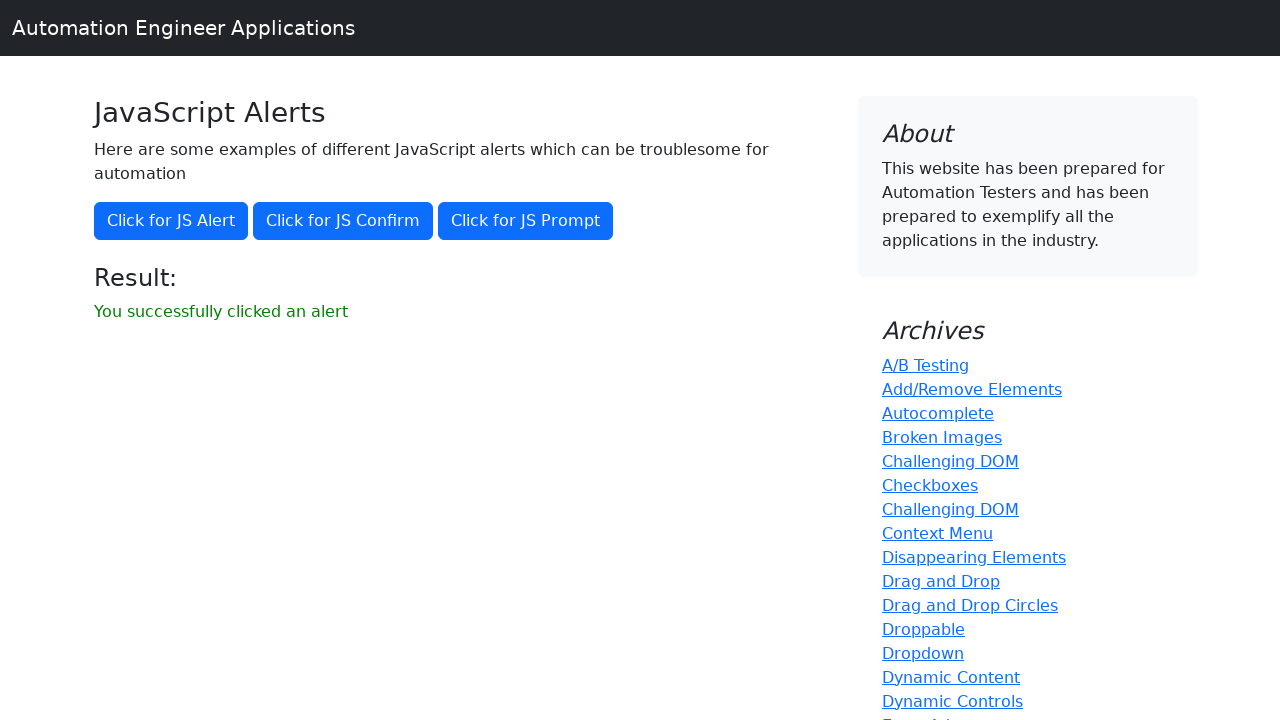

Set up dialog handler to accept alert
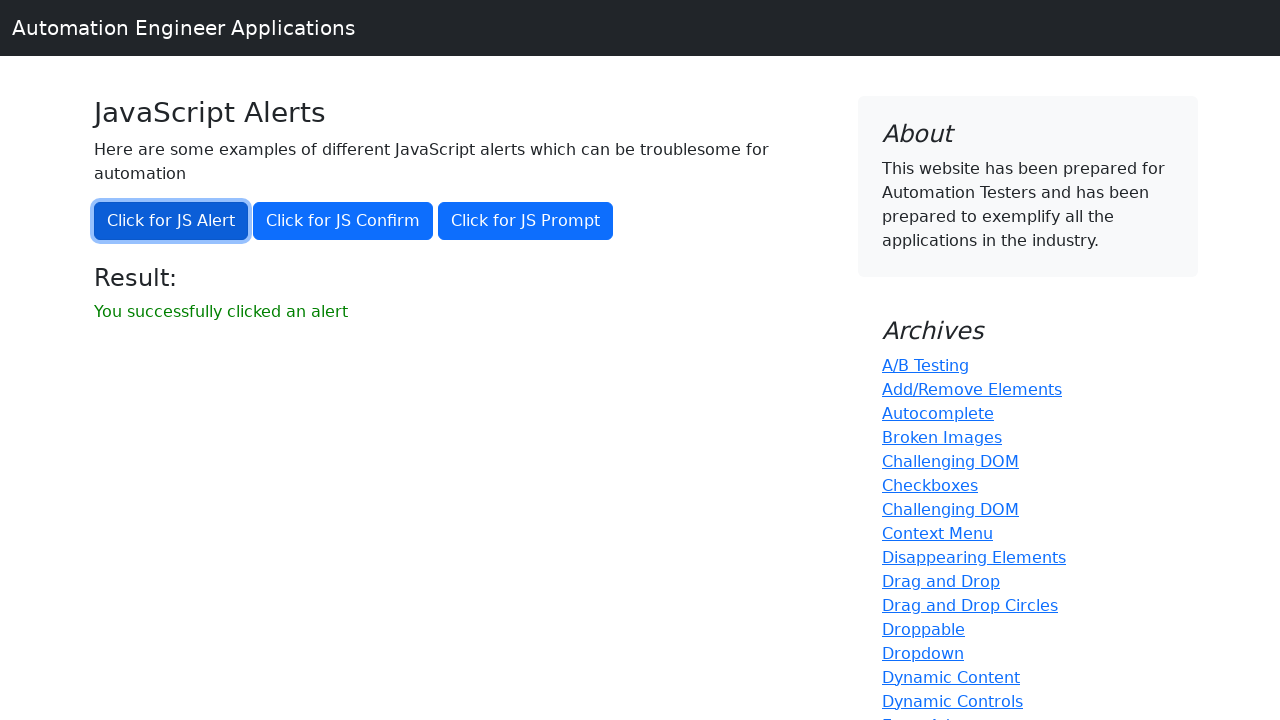

Result message element appeared on page
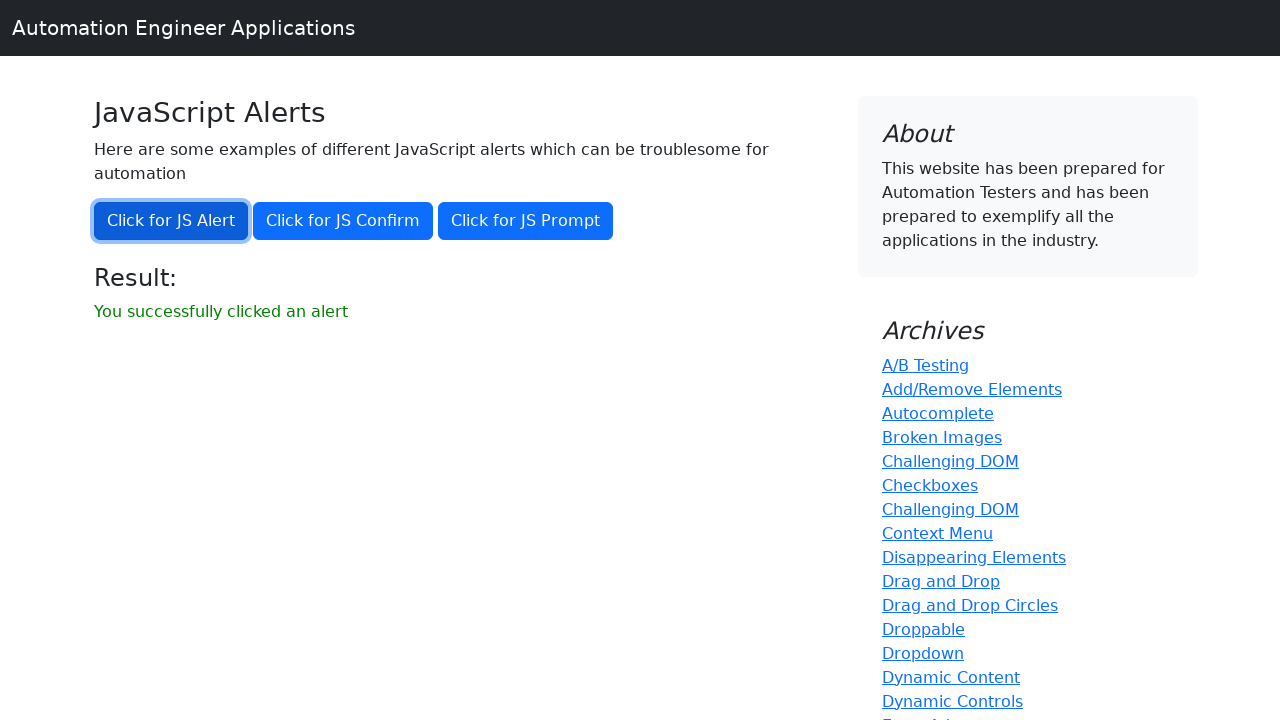

Retrieved result text: 'You successfully clicked an alert'
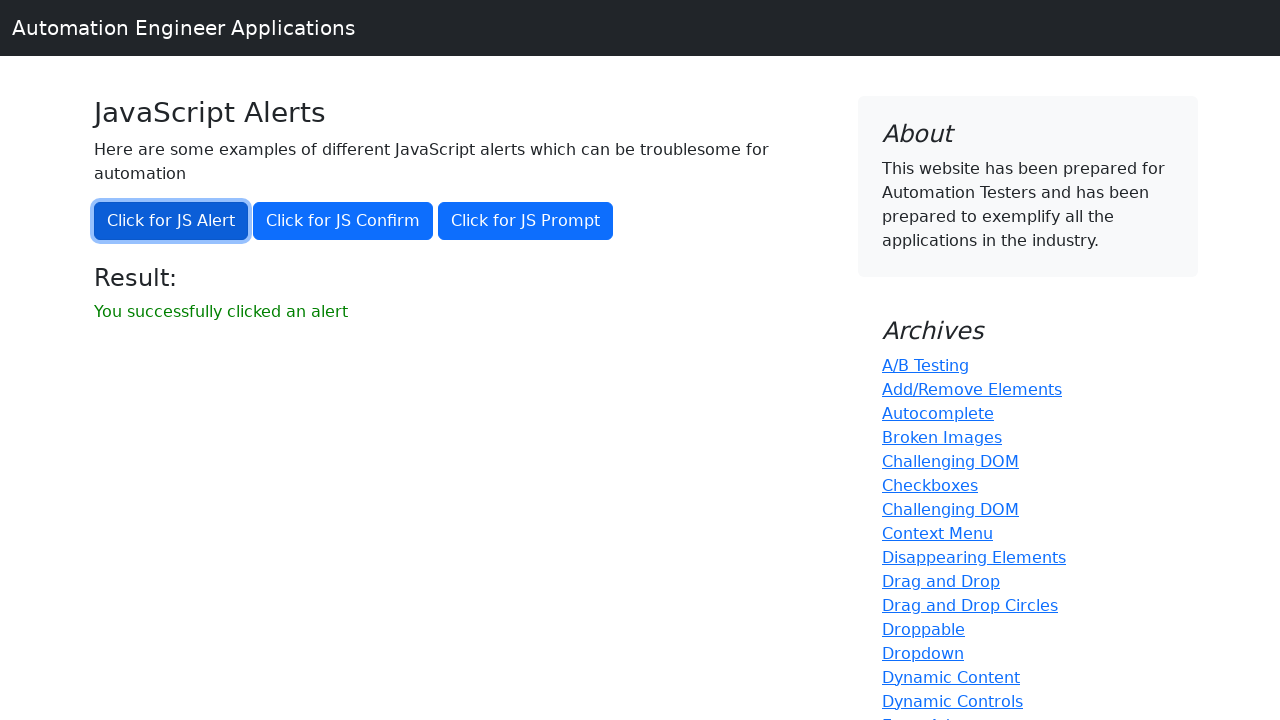

Verified result text matches expected value
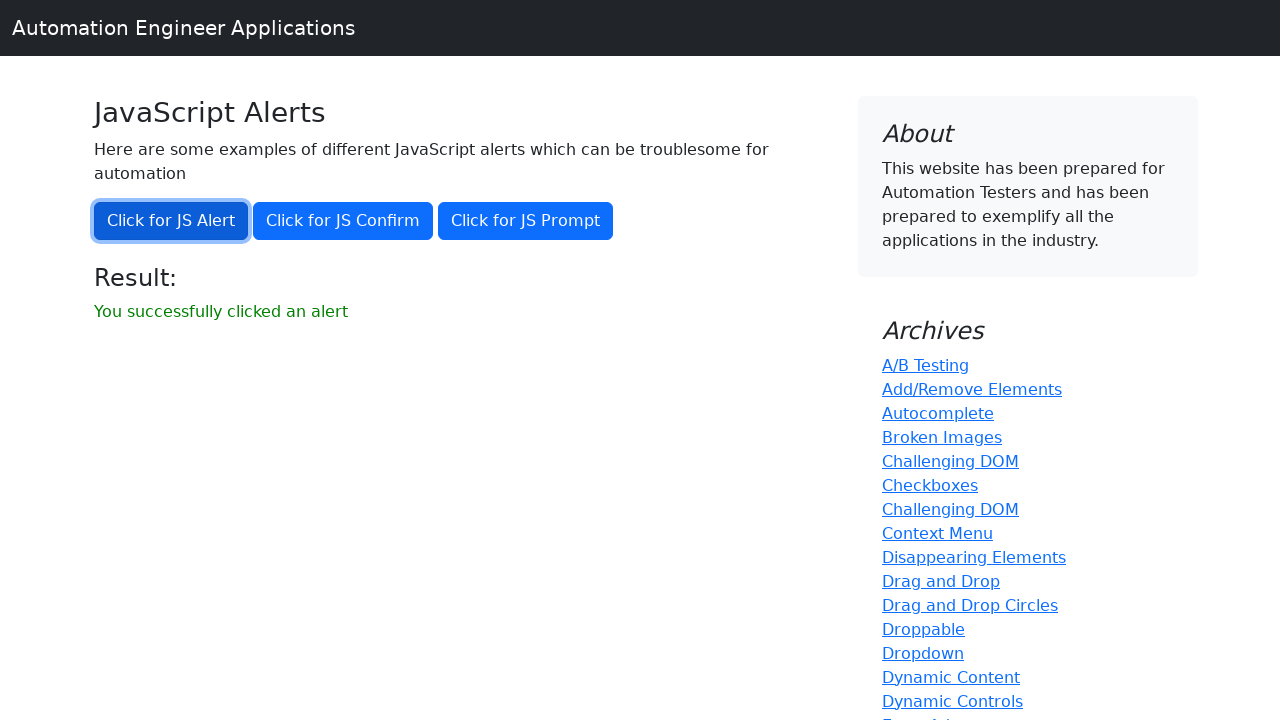

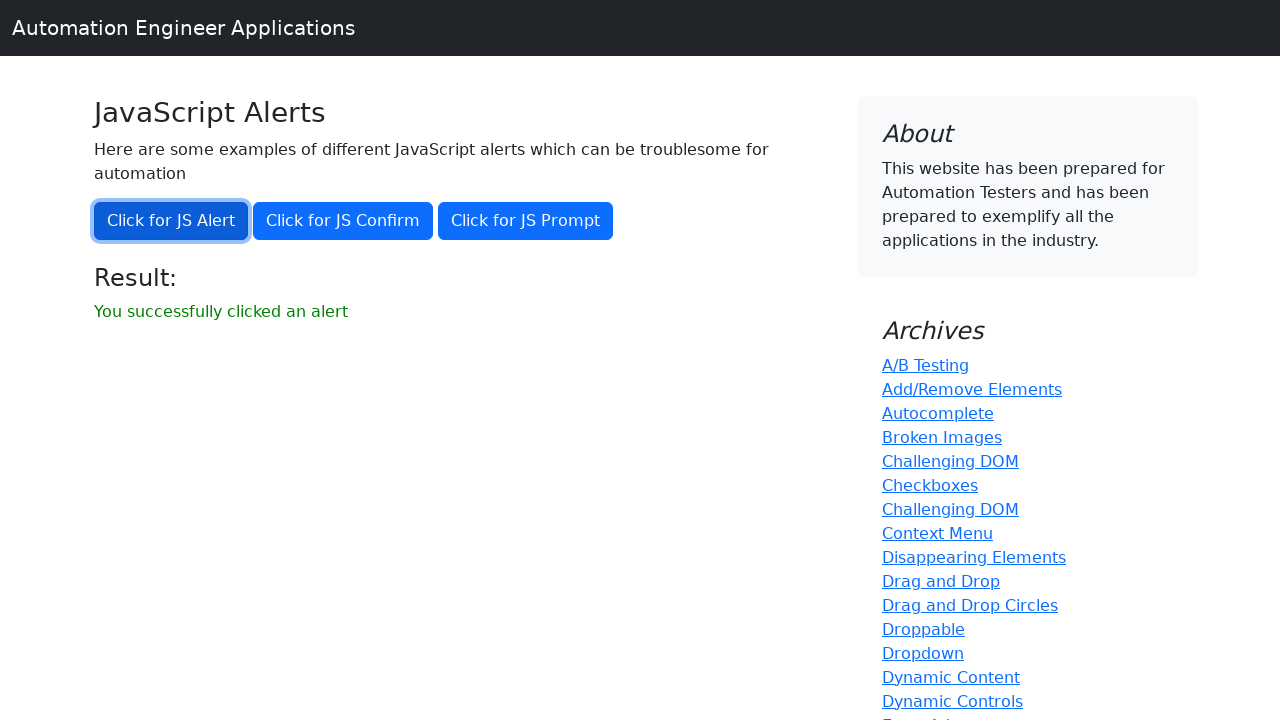